Tests autocomplete functionality by typing partial country name, selecting from dropdown suggestions, and validating the selection

Starting URL: https://rahulshettyacademy.com/AutomationPractice/

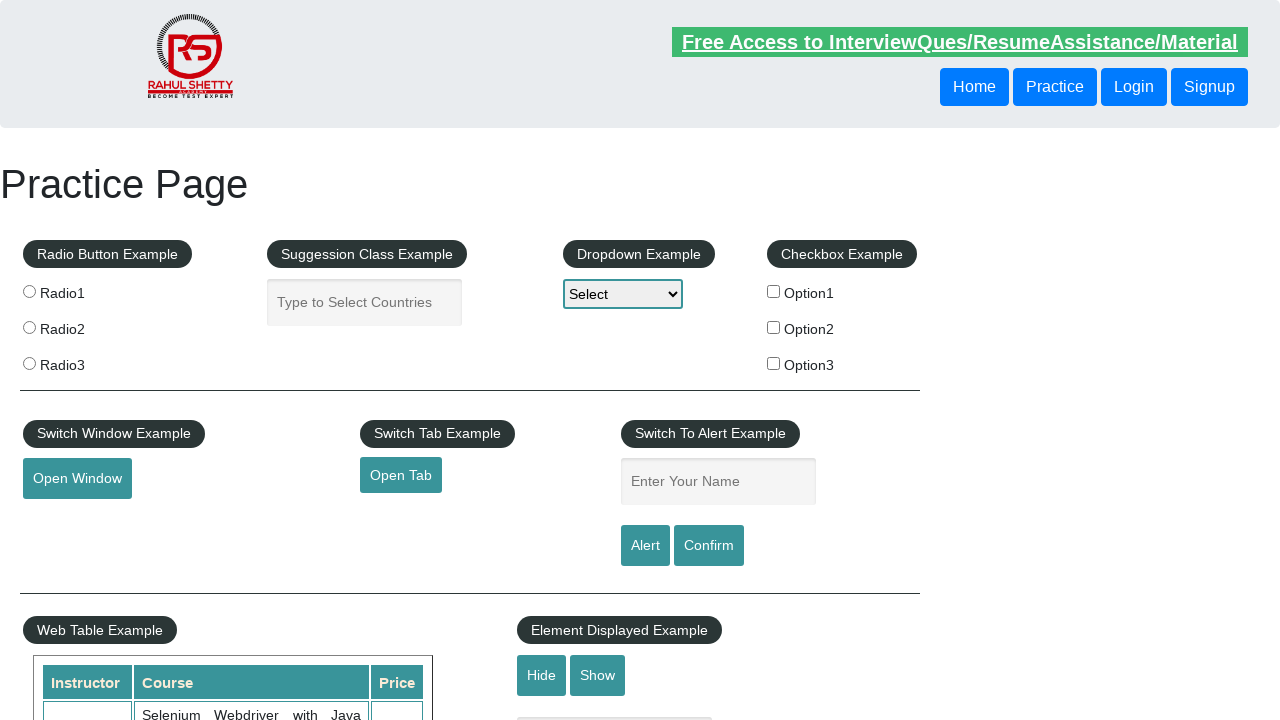

Filled autocomplete field with partial country name 'ind' on #autocomplete
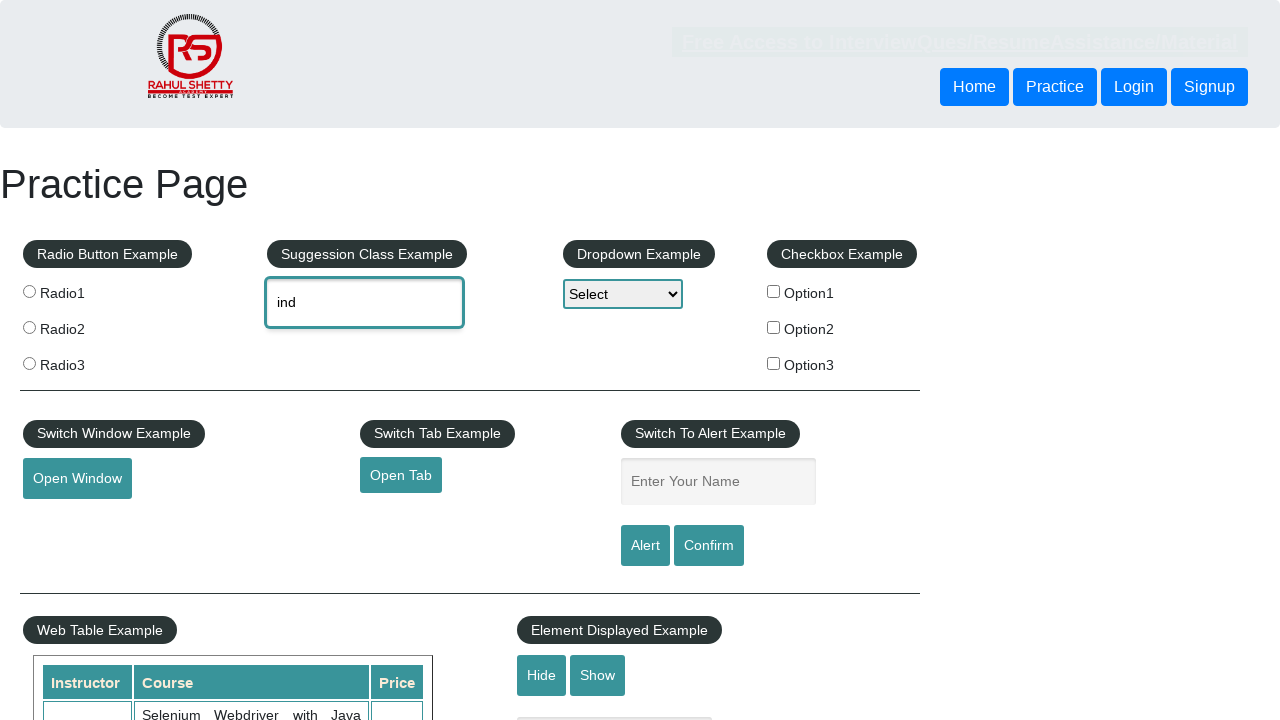

Dropdown suggestions appeared with autocomplete options
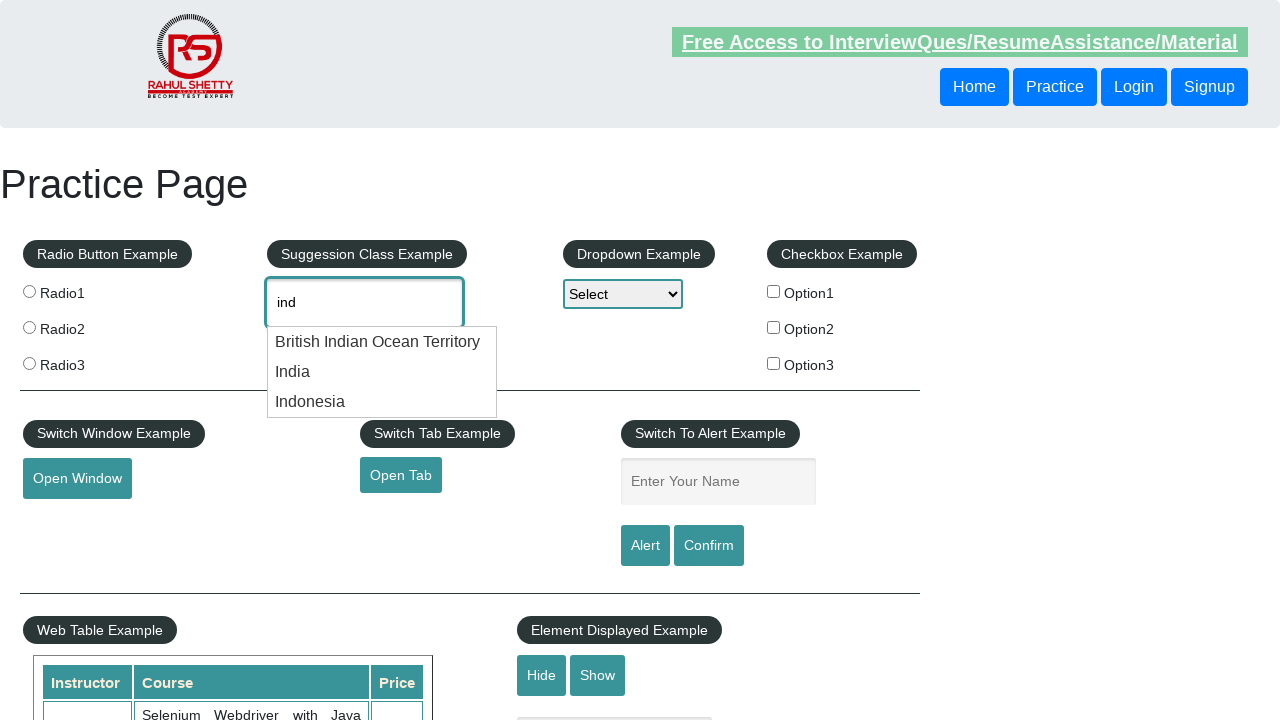

Selected second option from dropdown suggestions at (382, 372) on xpath=//ul[@id='ui-id-1']//li[2]
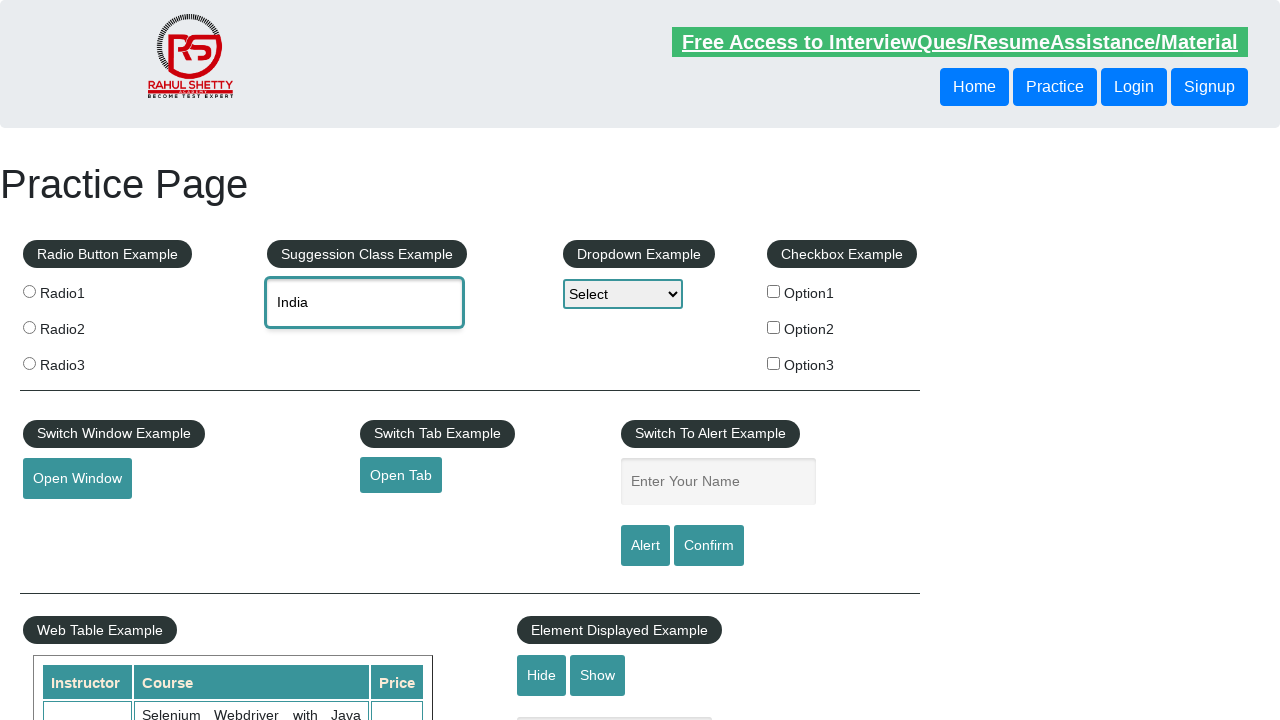

Retrieved autocomplete field value for validation
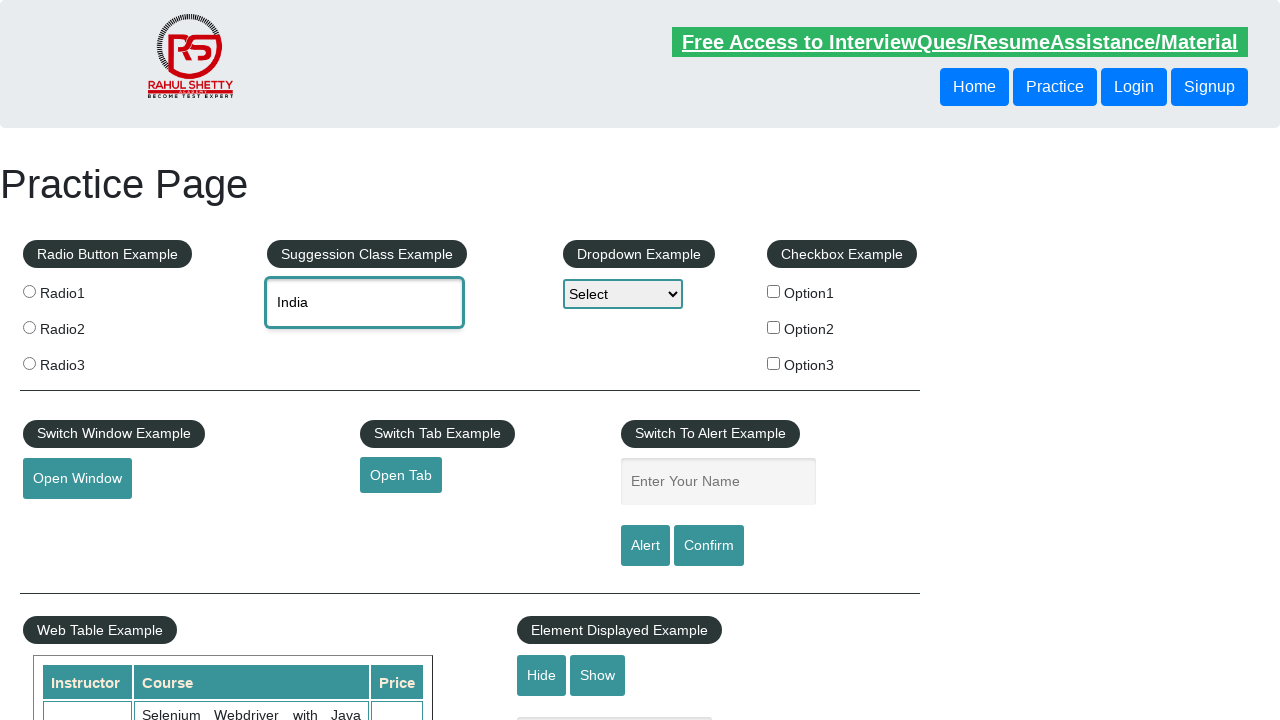

Verified that autocomplete field contains 'India' as expected
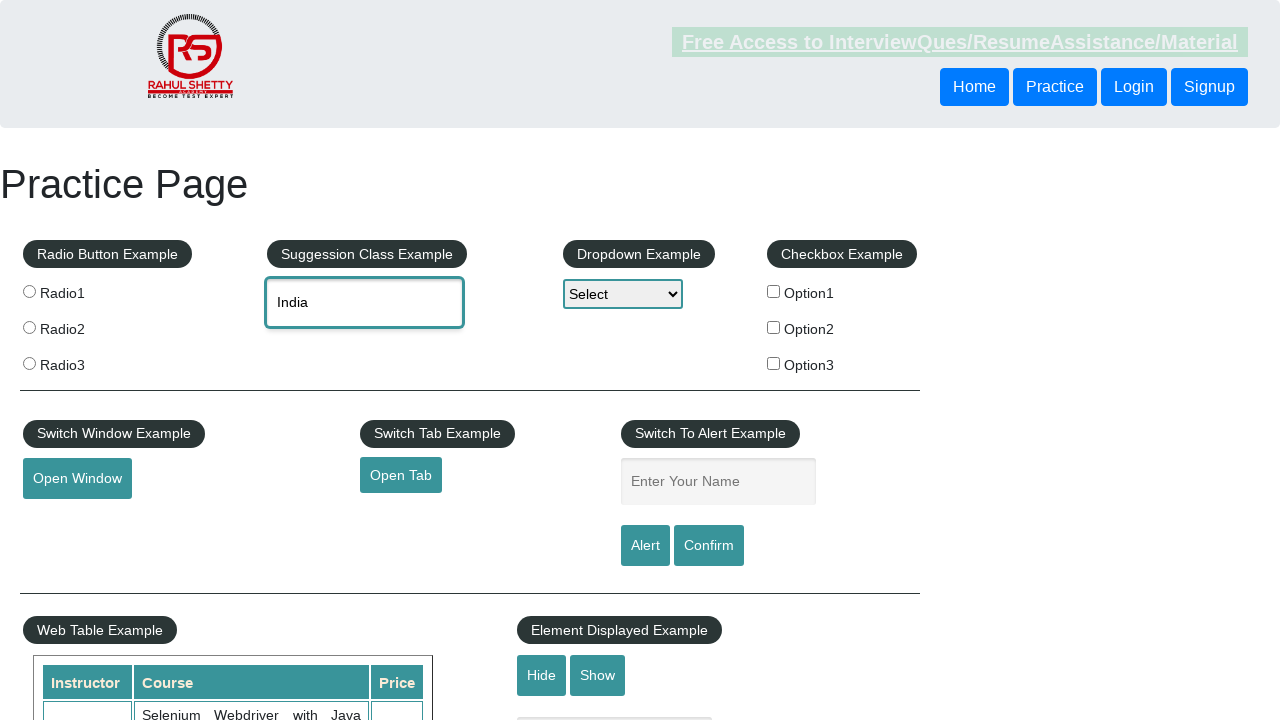

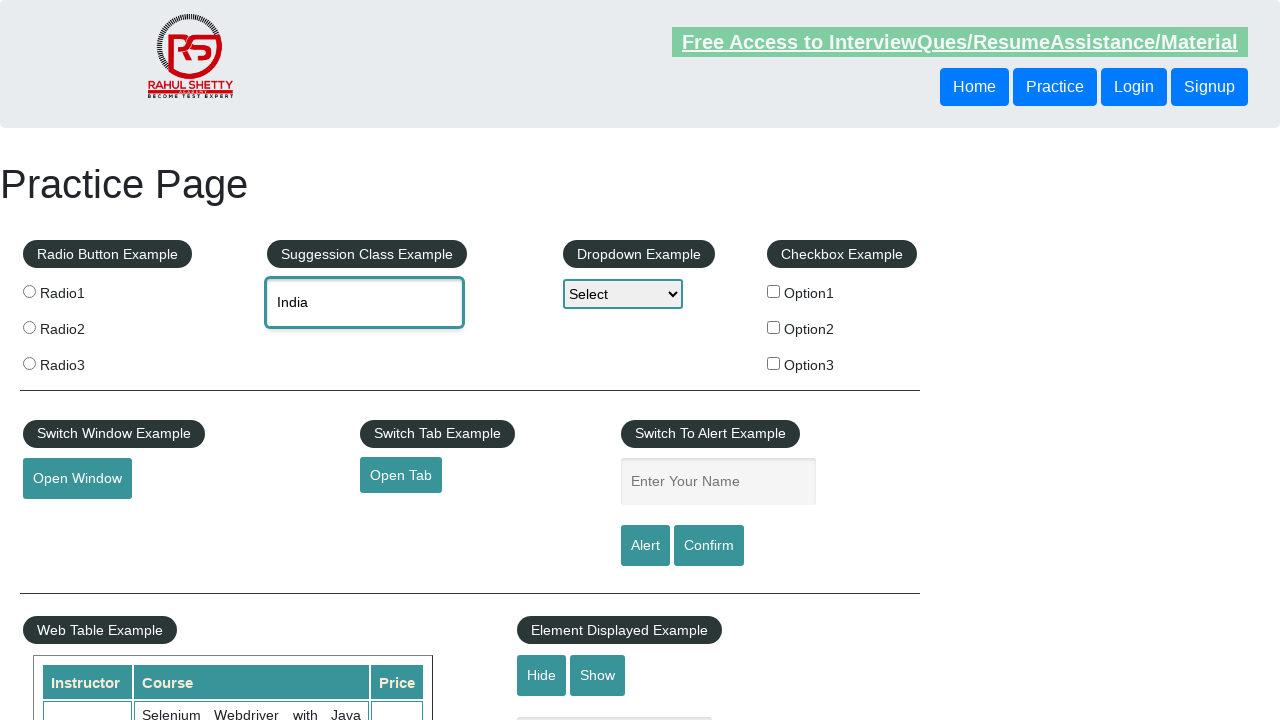